Tests country dropdown functionality on OrangeHRM trial signup form by verifying option count, checking for specific countries, and selecting a value

Starting URL: https://www.orangehrm.com/orangehrm-30-day-trial

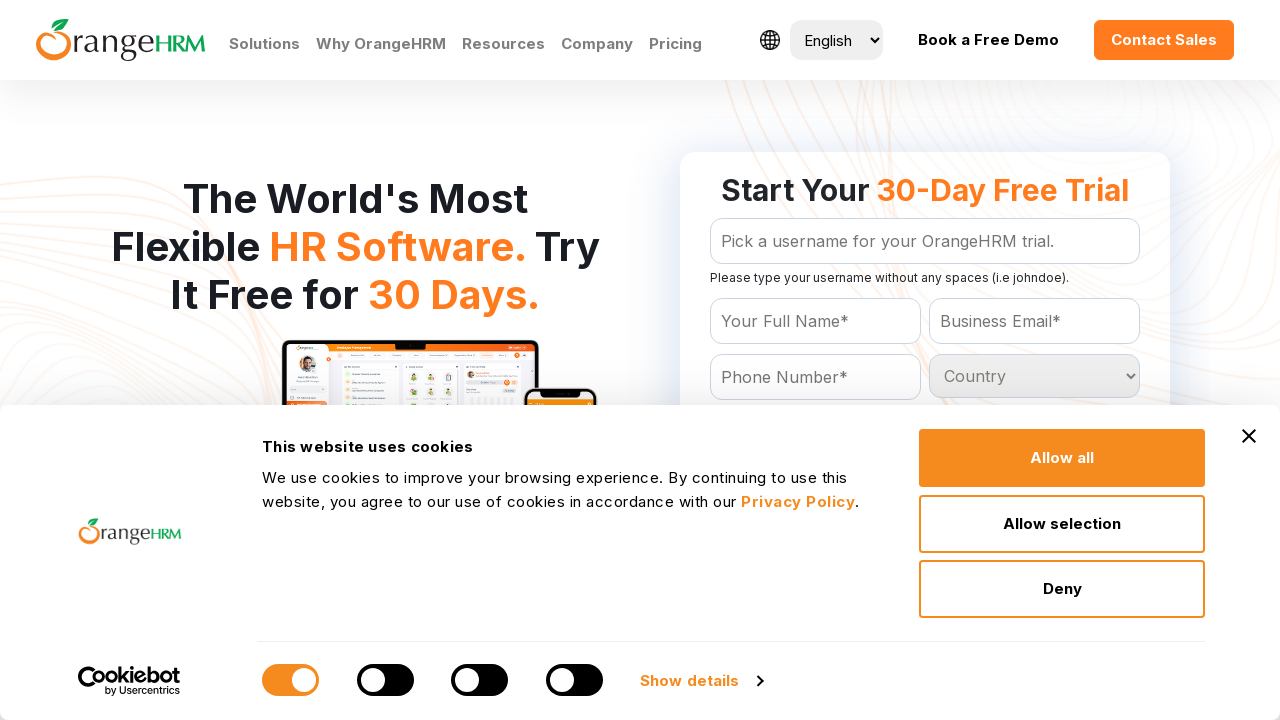

Located country dropdown element
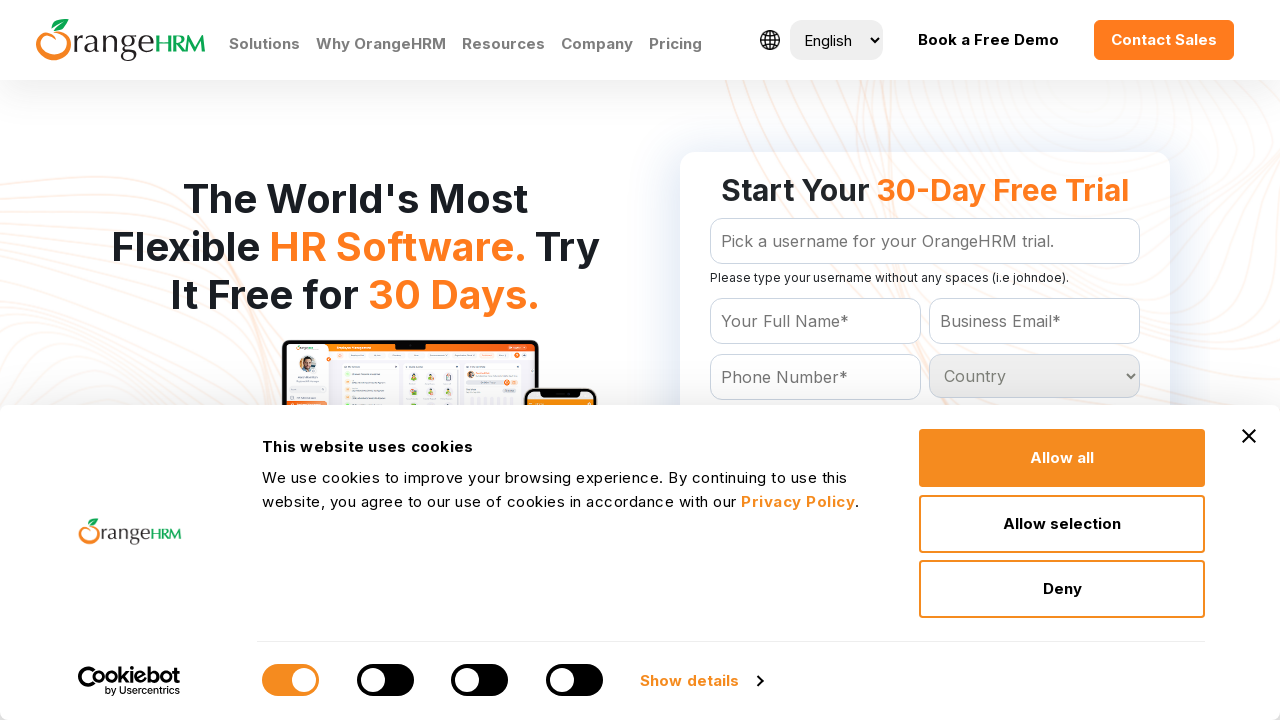

Retrieved all dropdown options
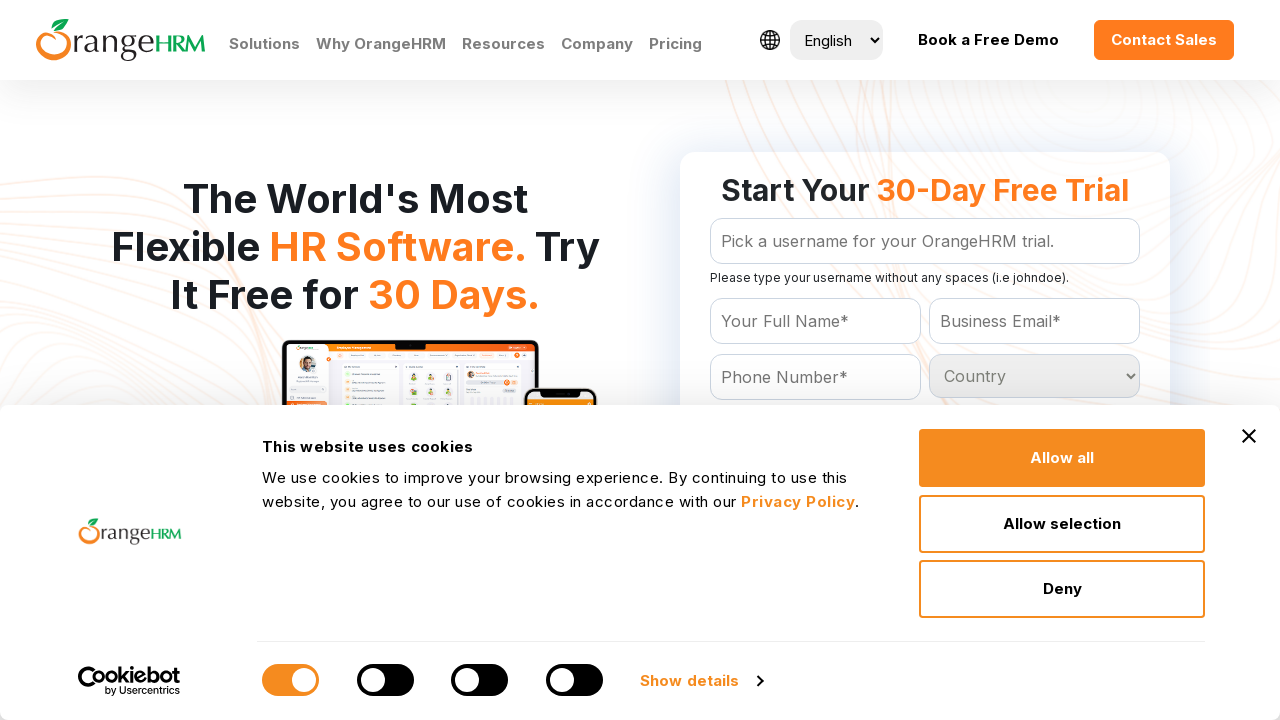

Verified dropdown contains 233 total options
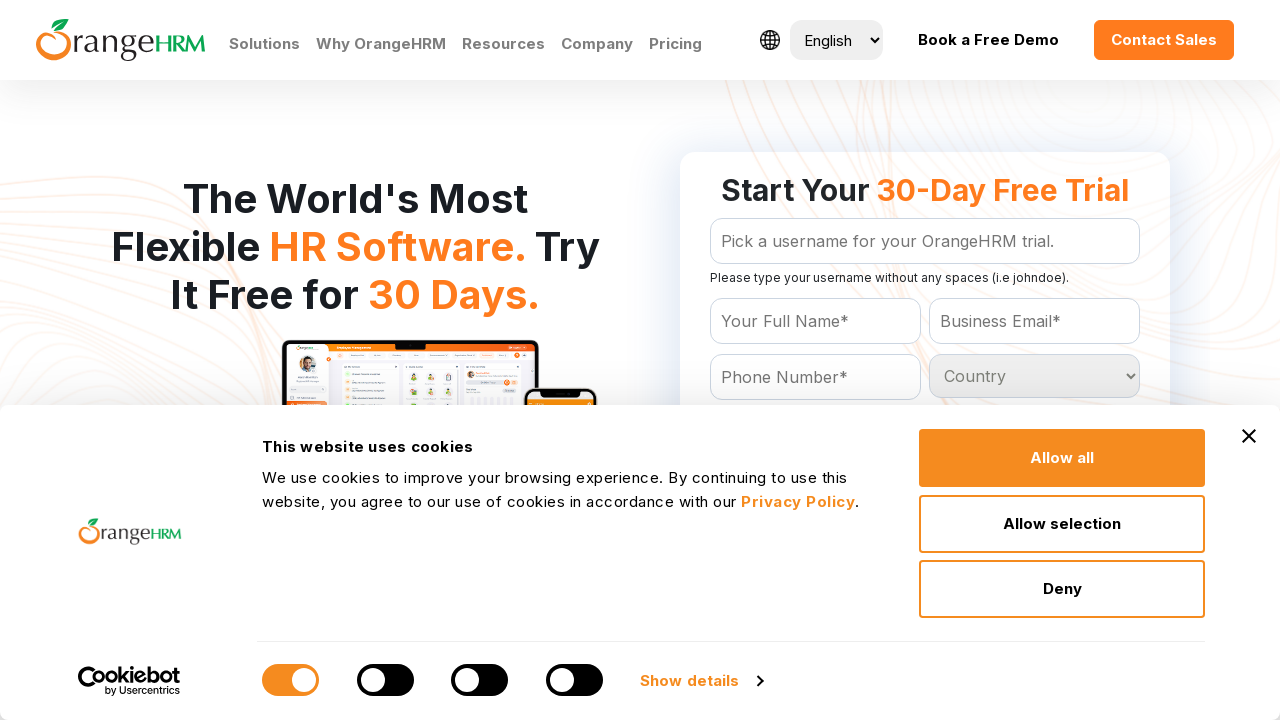

Confirmed dropdown option count is 232 (excluding empty option)
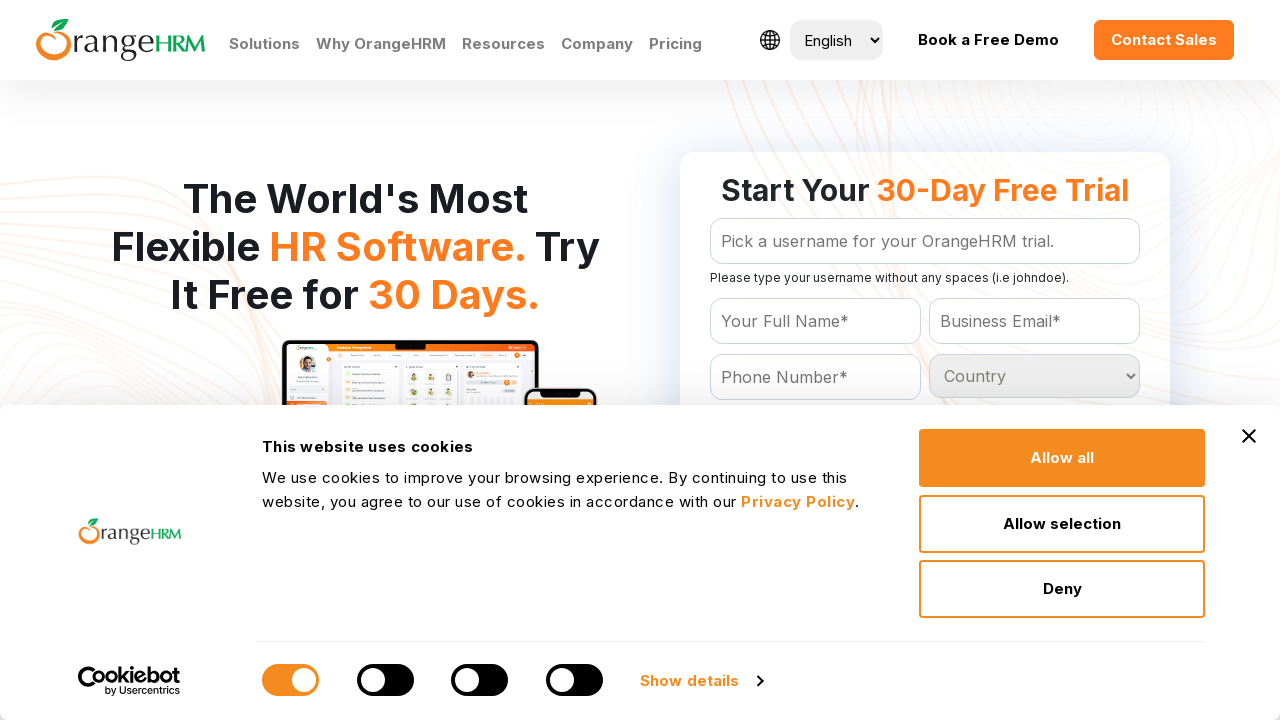

Extracted all dropdown option text values
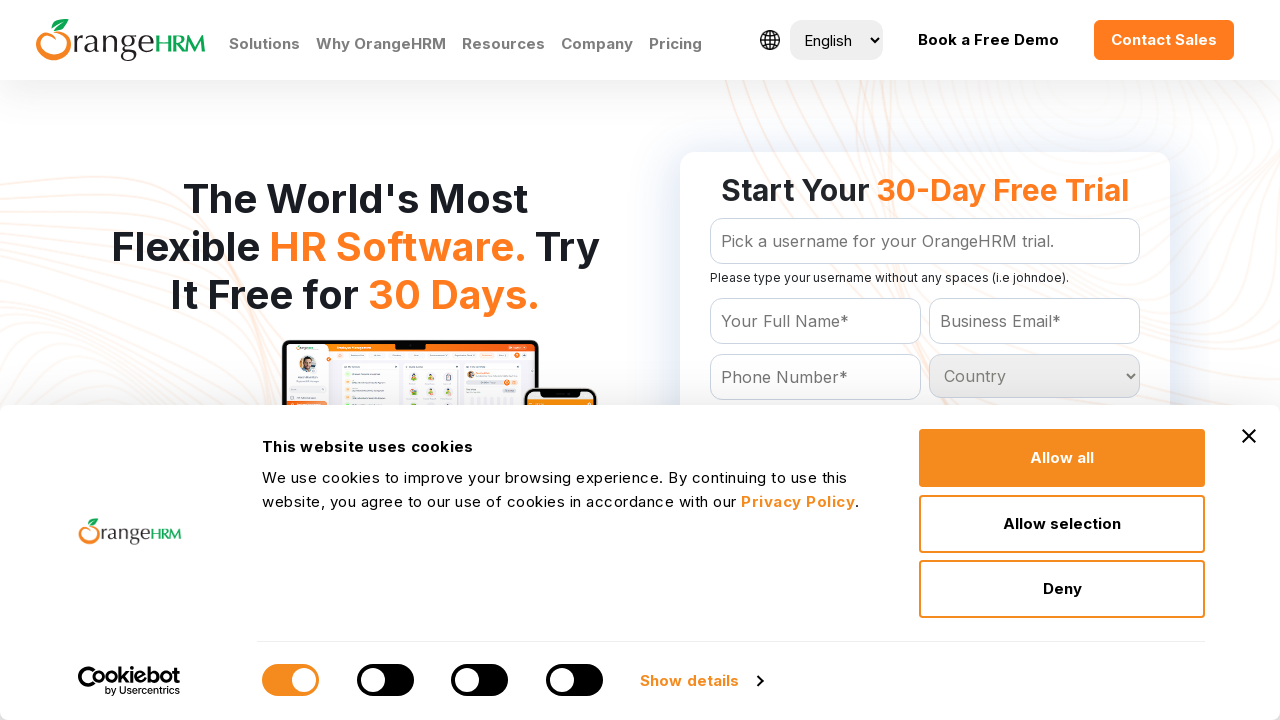

Selected Canada from country dropdown on #Form_getForm_Country
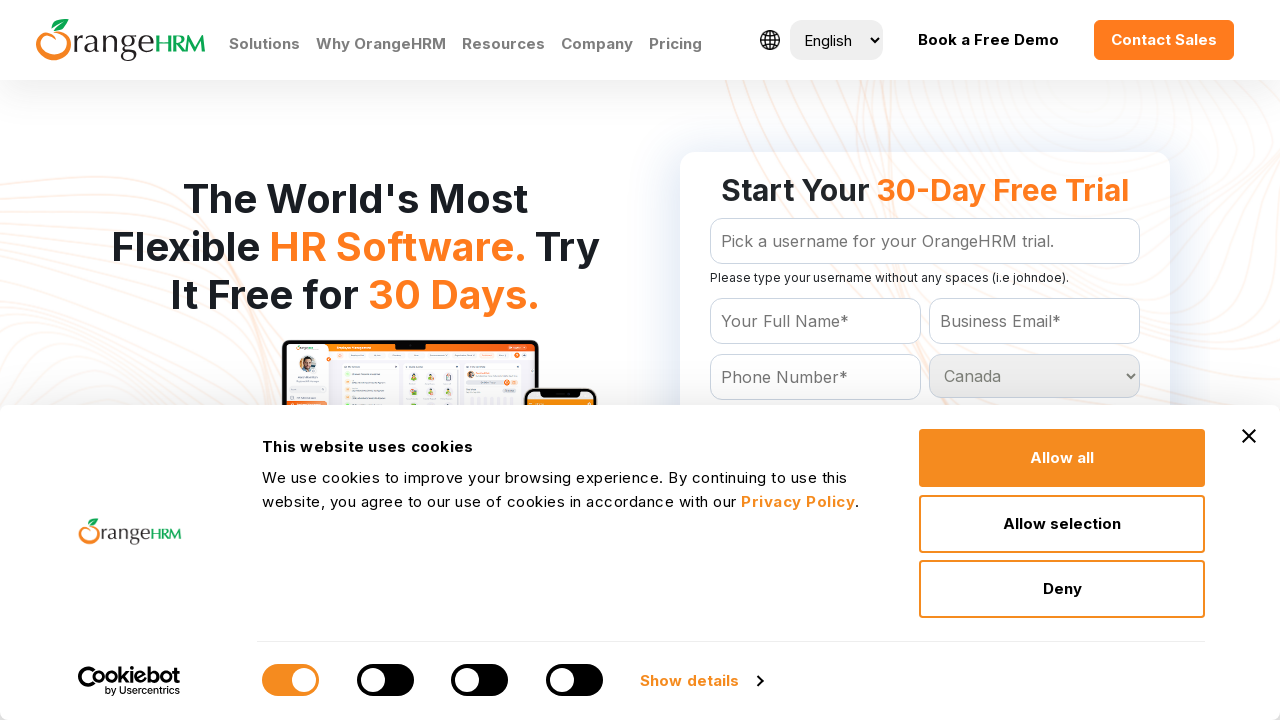

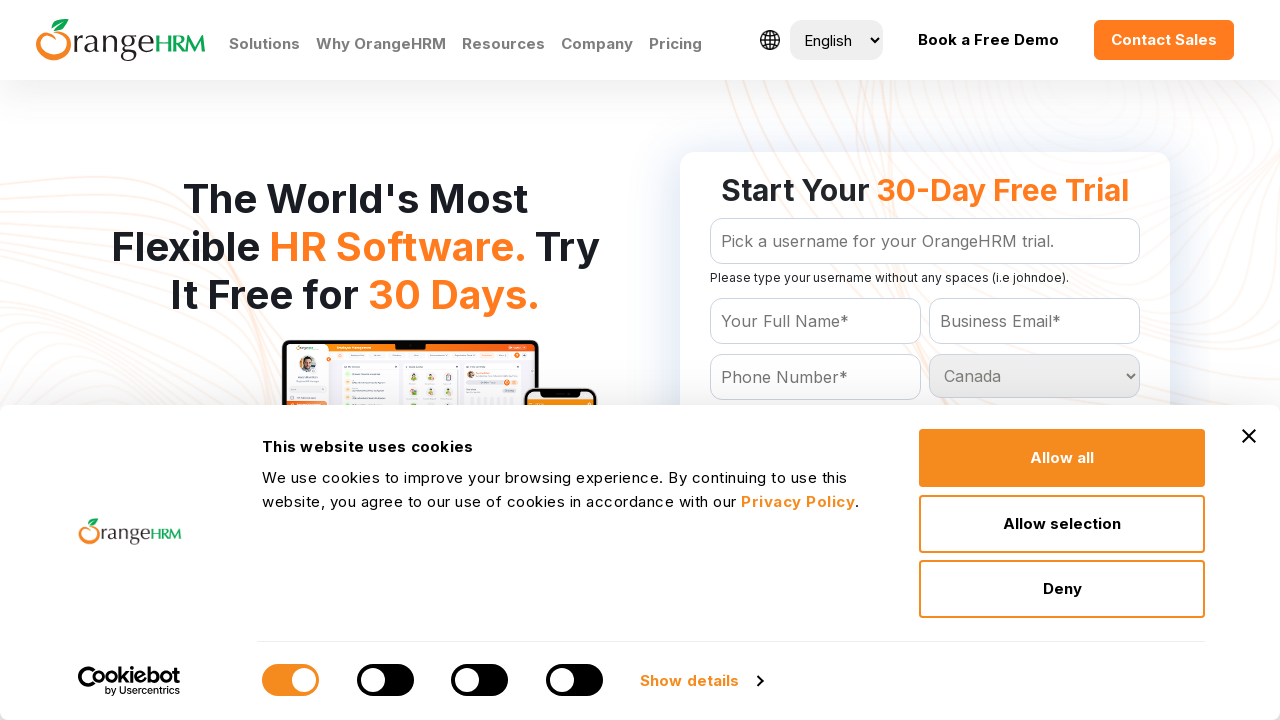